Tests handling of a confirmation popup by clicking a link that triggers an alert dialog and then dismissing it

Starting URL: https://licindia.in/Home/Policy-Loan-Options

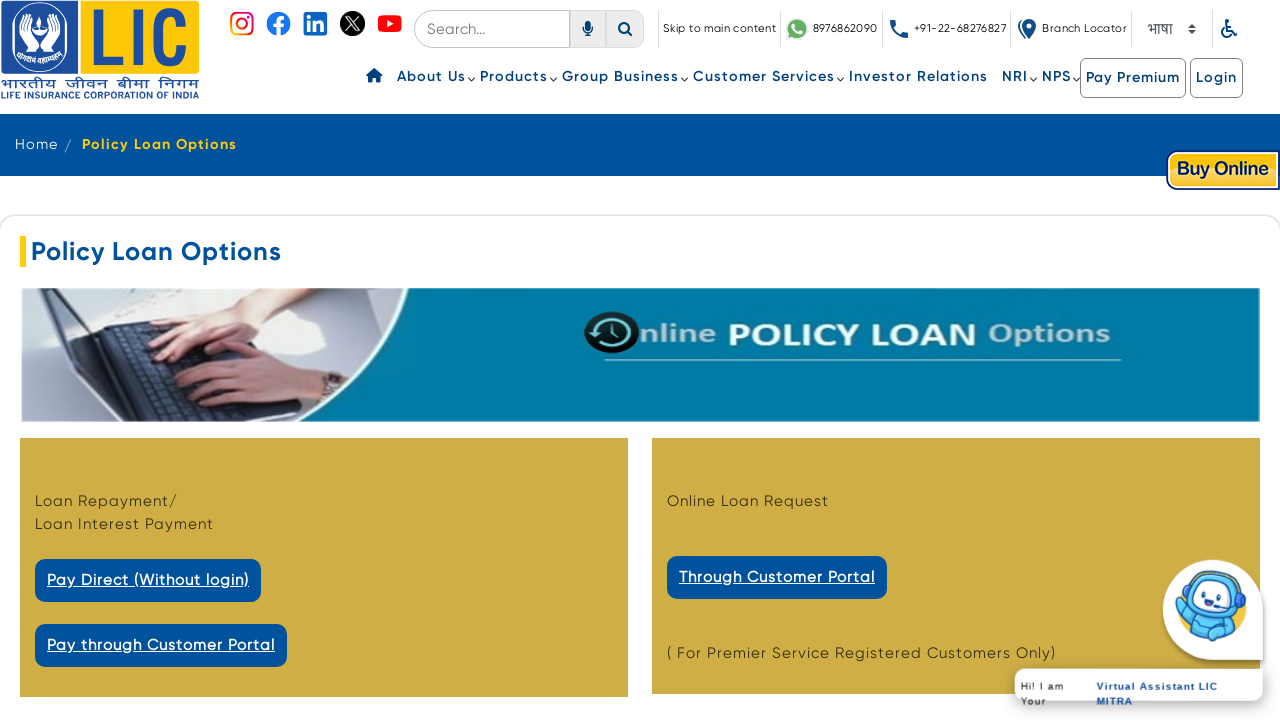

Clicked 'Pay Direct (Without login)' link to trigger confirmation popup at (148, 580) on text='Pay Direct (Without login)'
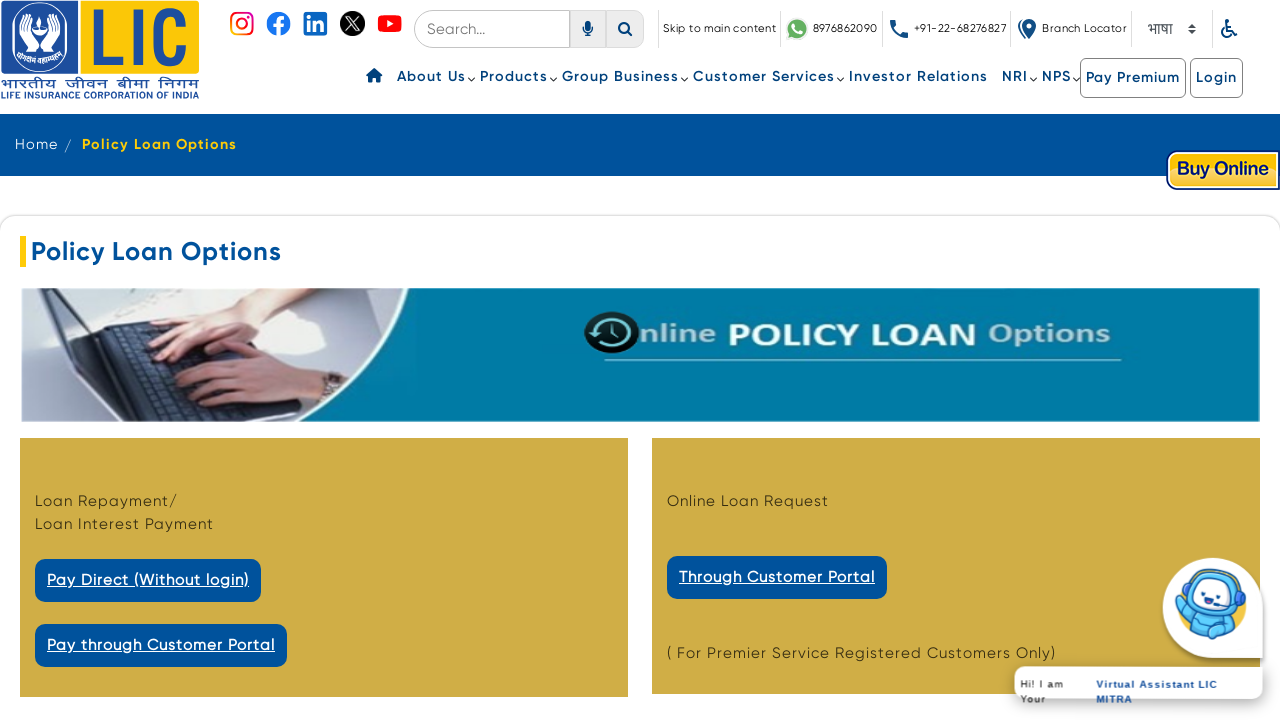

Set up dialog handler to dismiss any confirmation popups
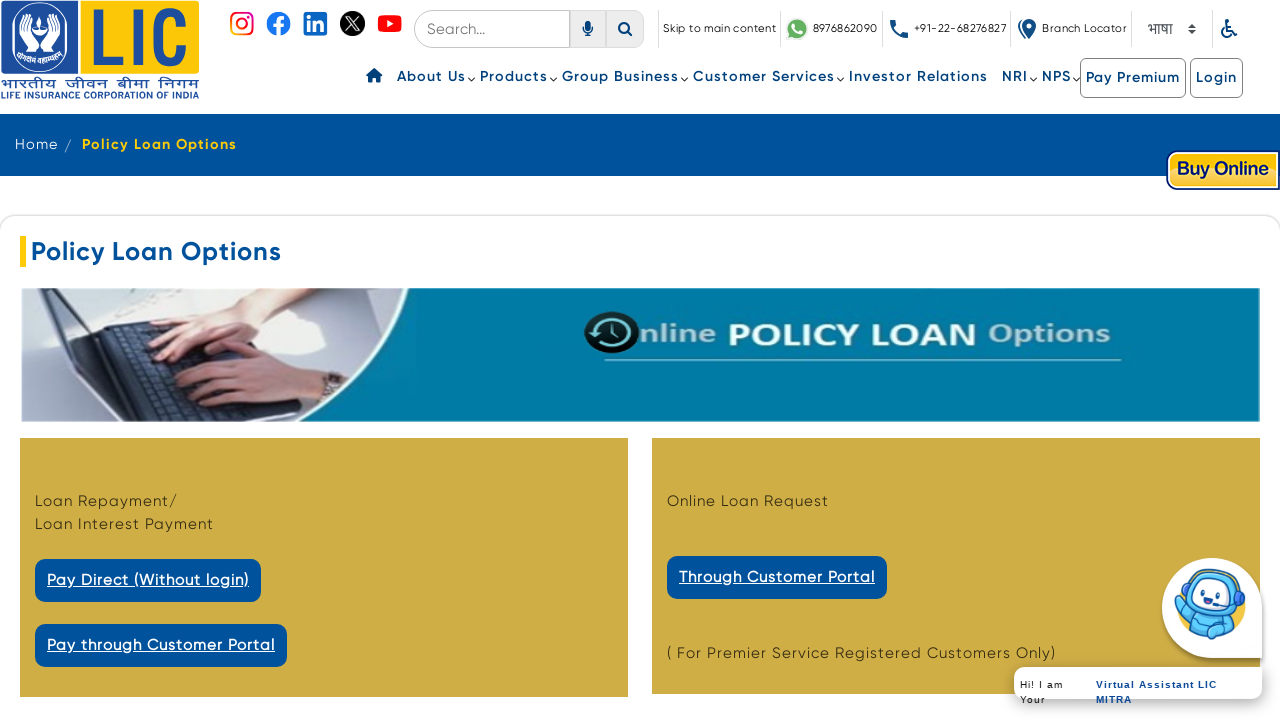

Waited 2 seconds to ensure confirmation popup was dismissed
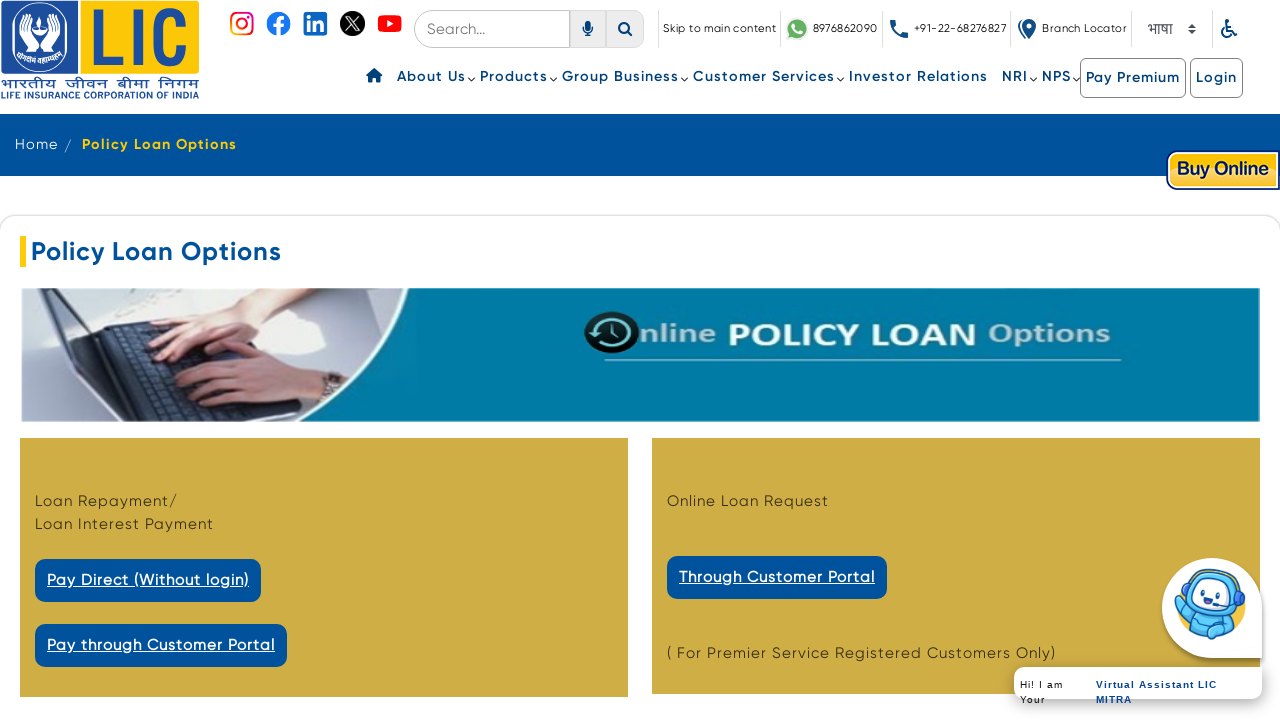

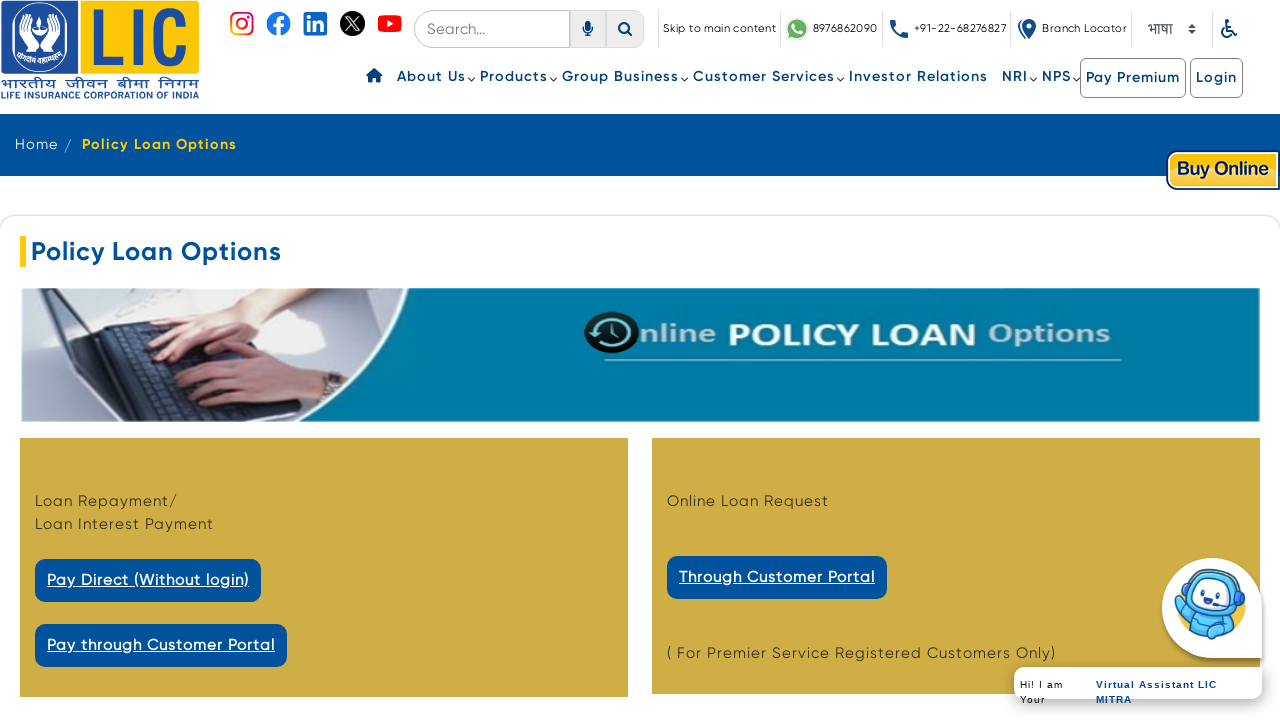